Tests iframe interaction by switching to a single frame and entering text into an input field within the frame.

Starting URL: https://demo.automationtesting.in/Frames.html

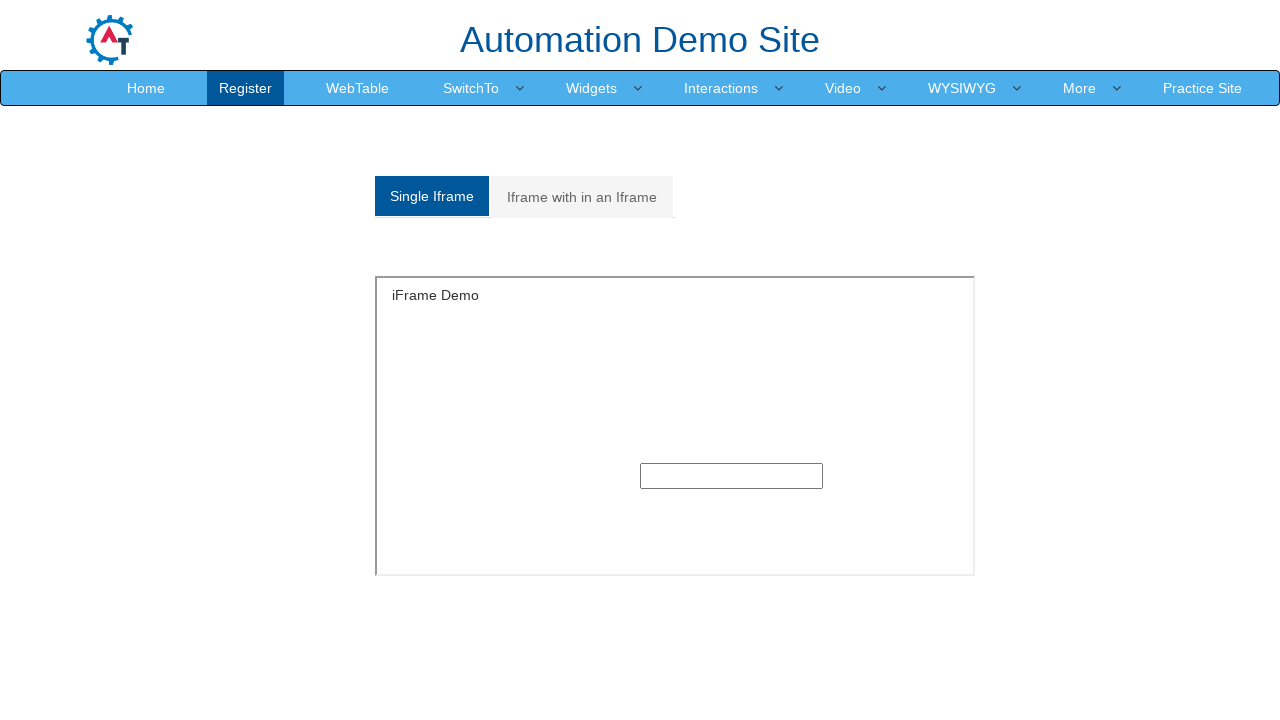

Located iframe with id 'singleframe'
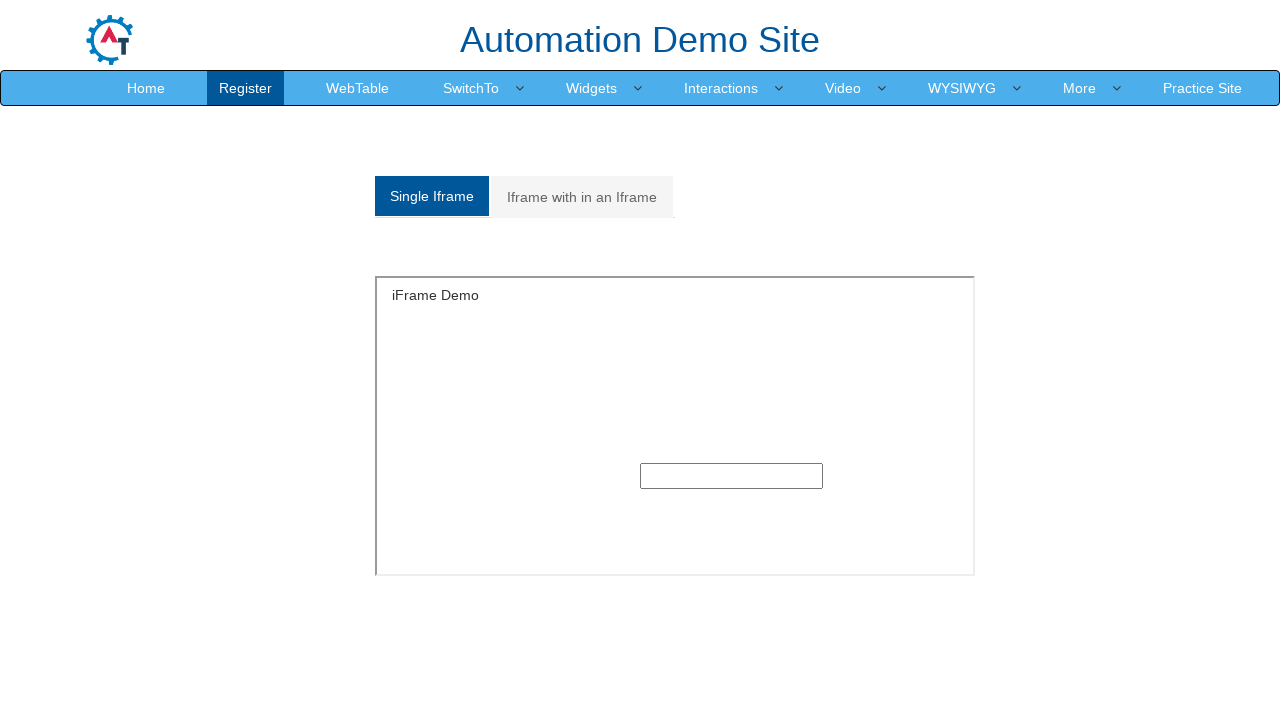

Filled text input field within iframe with 'LEO' on #singleframe >> internal:control=enter-frame >> input[type='text']
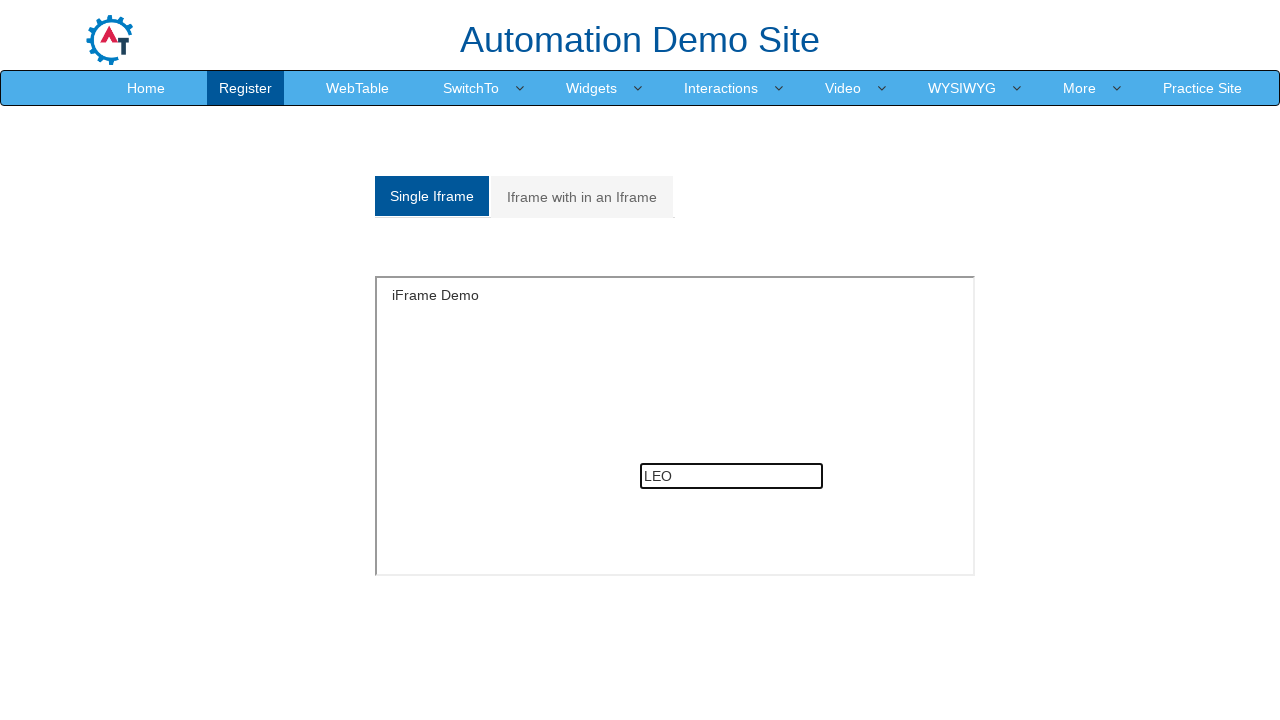

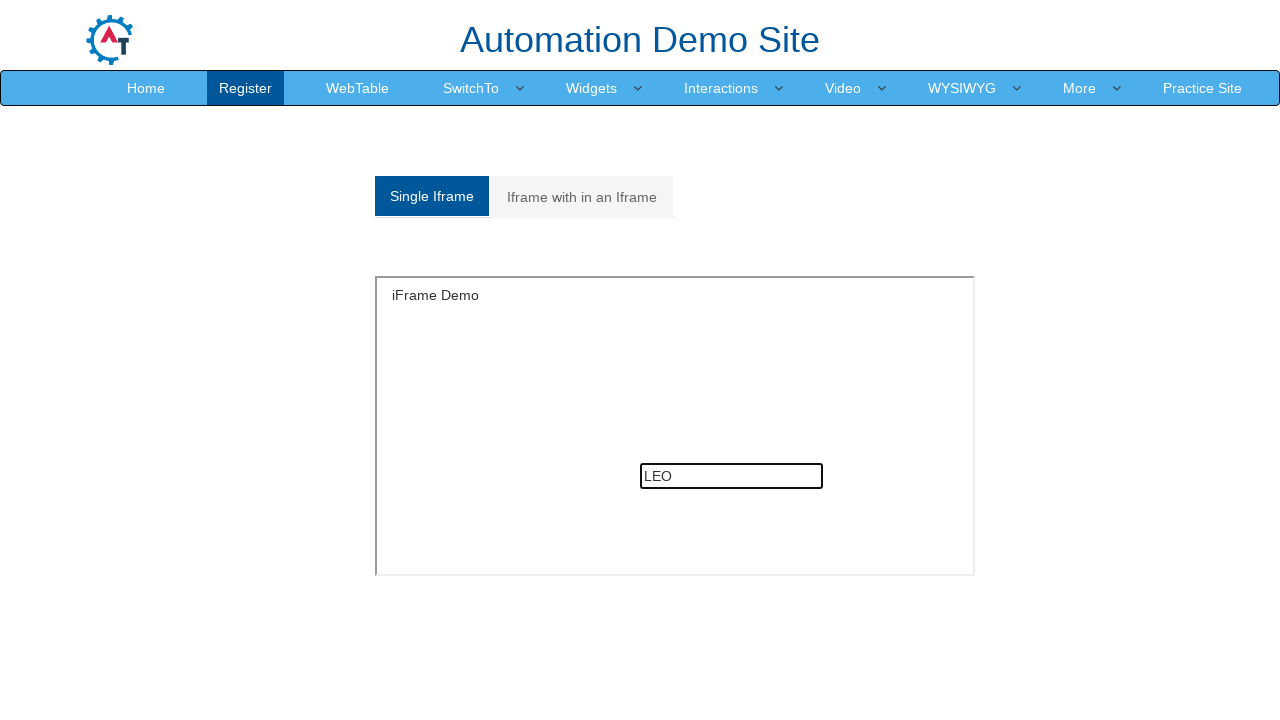